Searches for a player on NFL Fantasy scoring leaders page by entering a player name in the search field, submitting the search, and verifying player stats are displayed

Starting URL: https://fantasy.nfl.com/research/scoringleaders?position=1

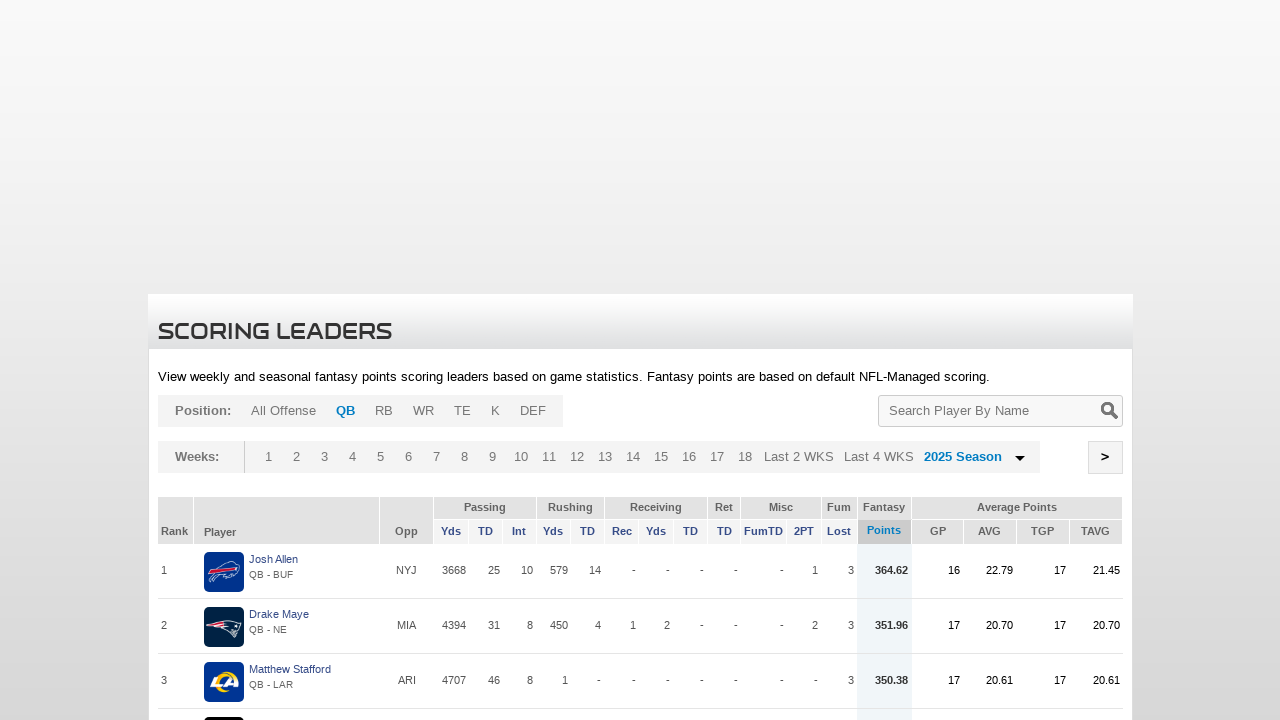

Clicked on search field at (996, 411) on #searchQuery
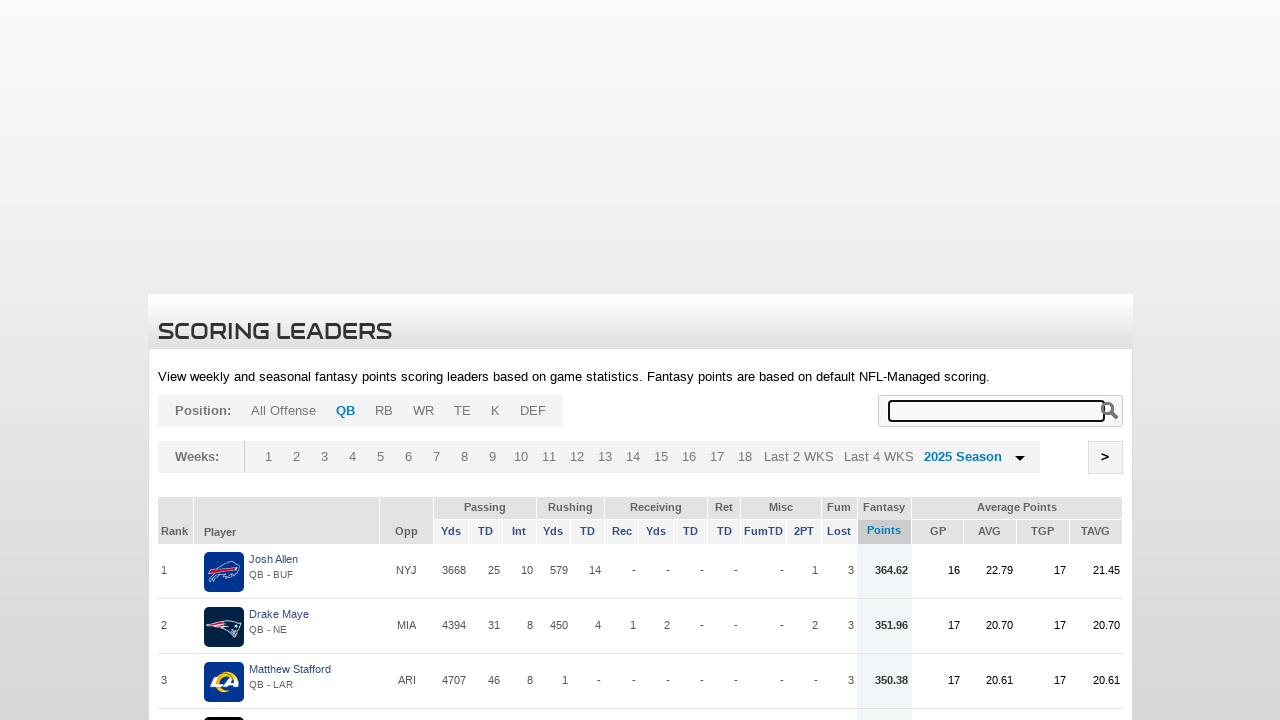

Entered 'Patrick Mahomes' in search field on #searchQuery
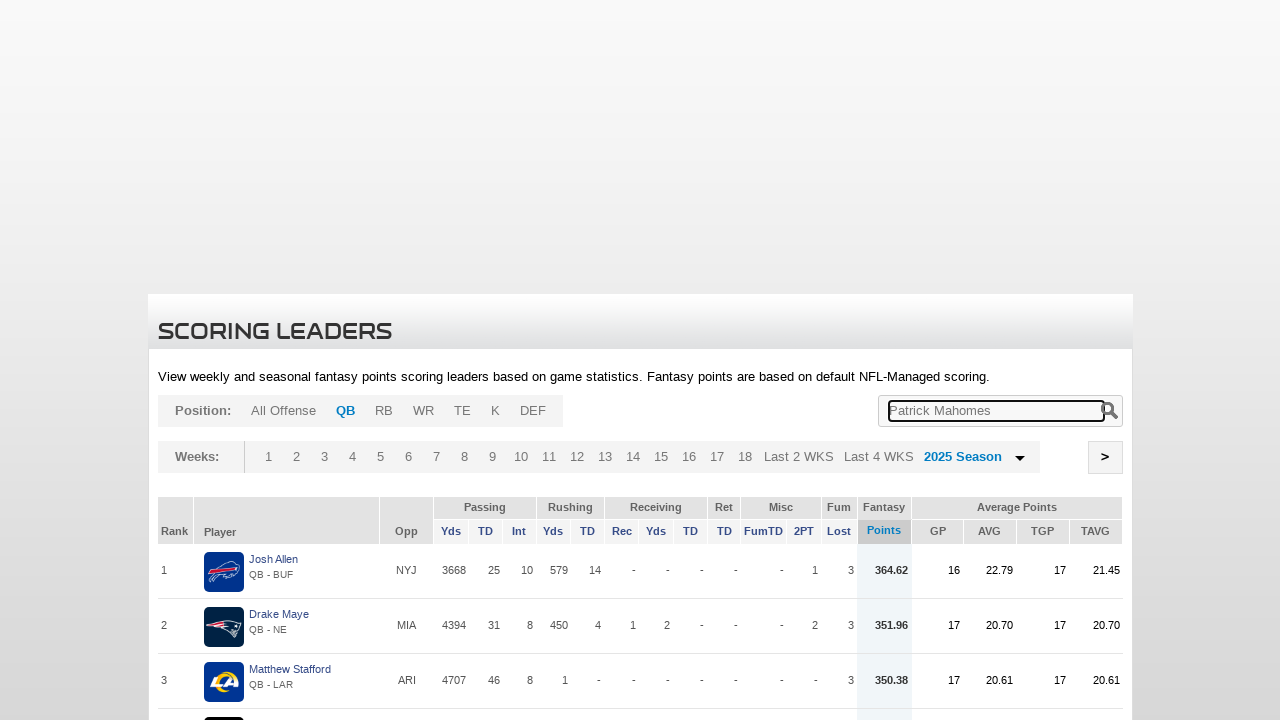

Submitted search for Patrick Mahomes at (1111, 411) on input[name='jSubmit']
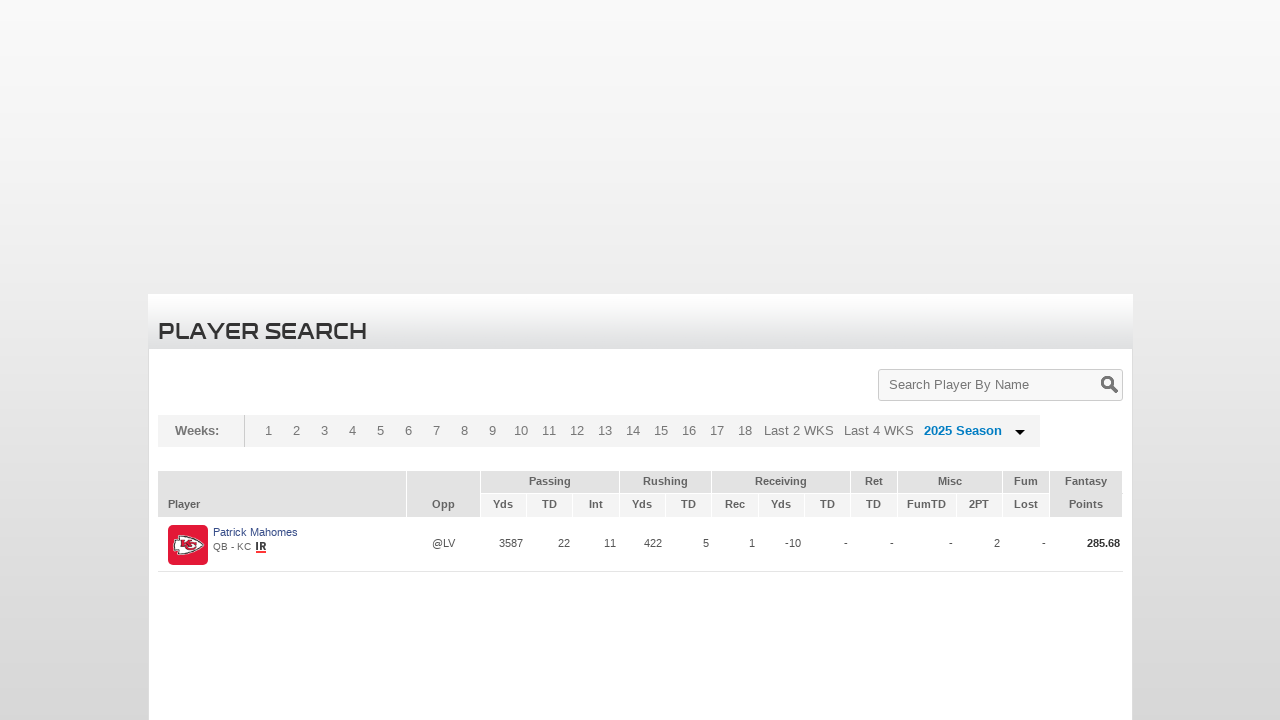

Player card loaded with player name displayed
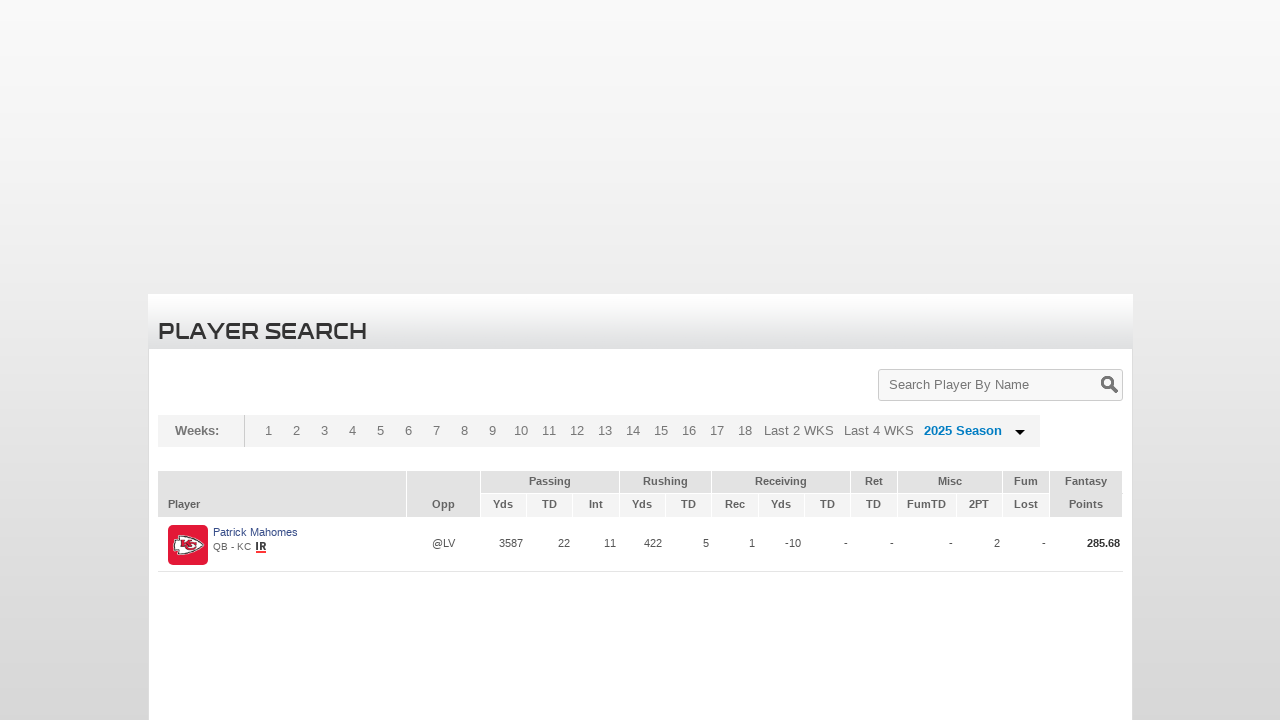

Verified stat element with class statId-5 is present
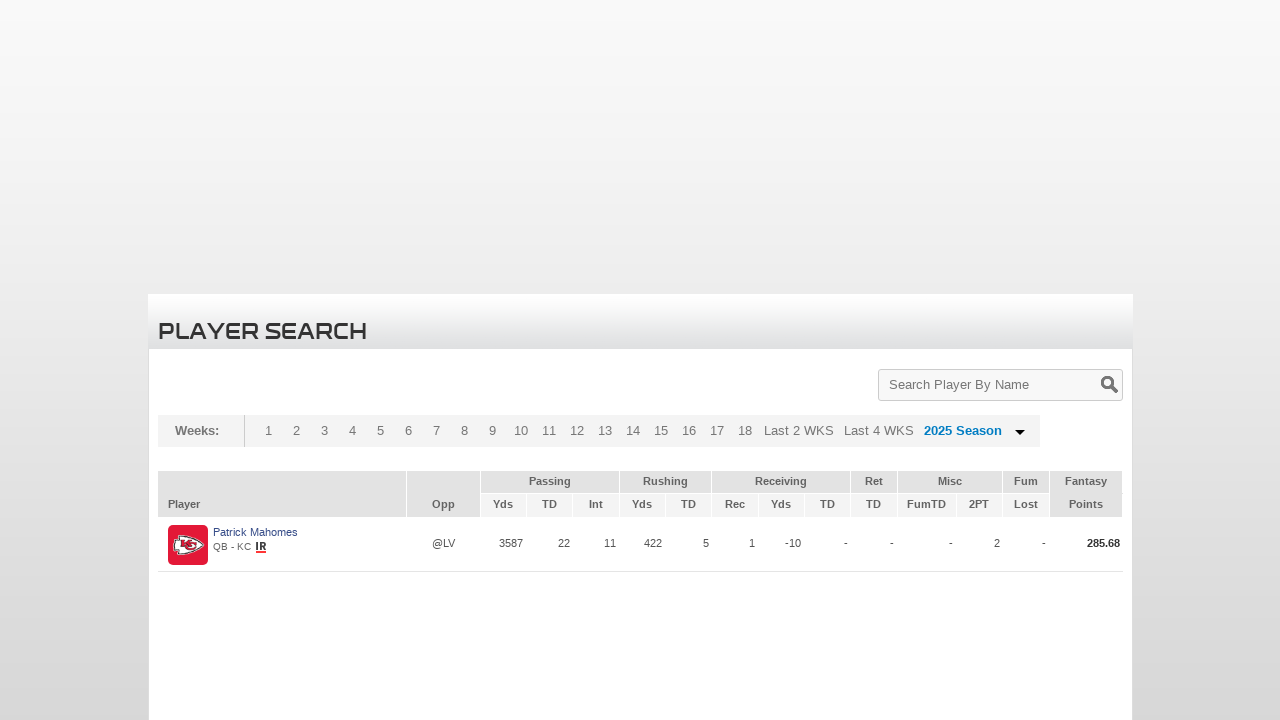

Verified stat element with class statId-6 is present
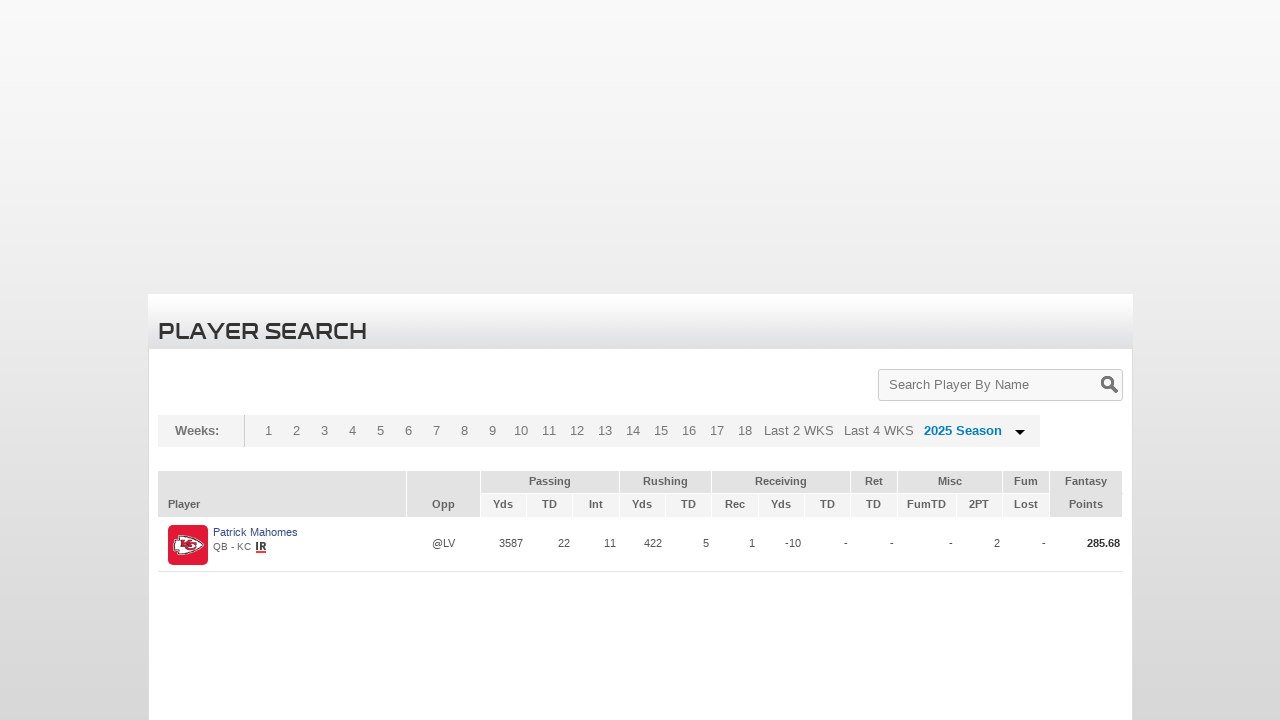

Verified stat element with class statId-7 is present
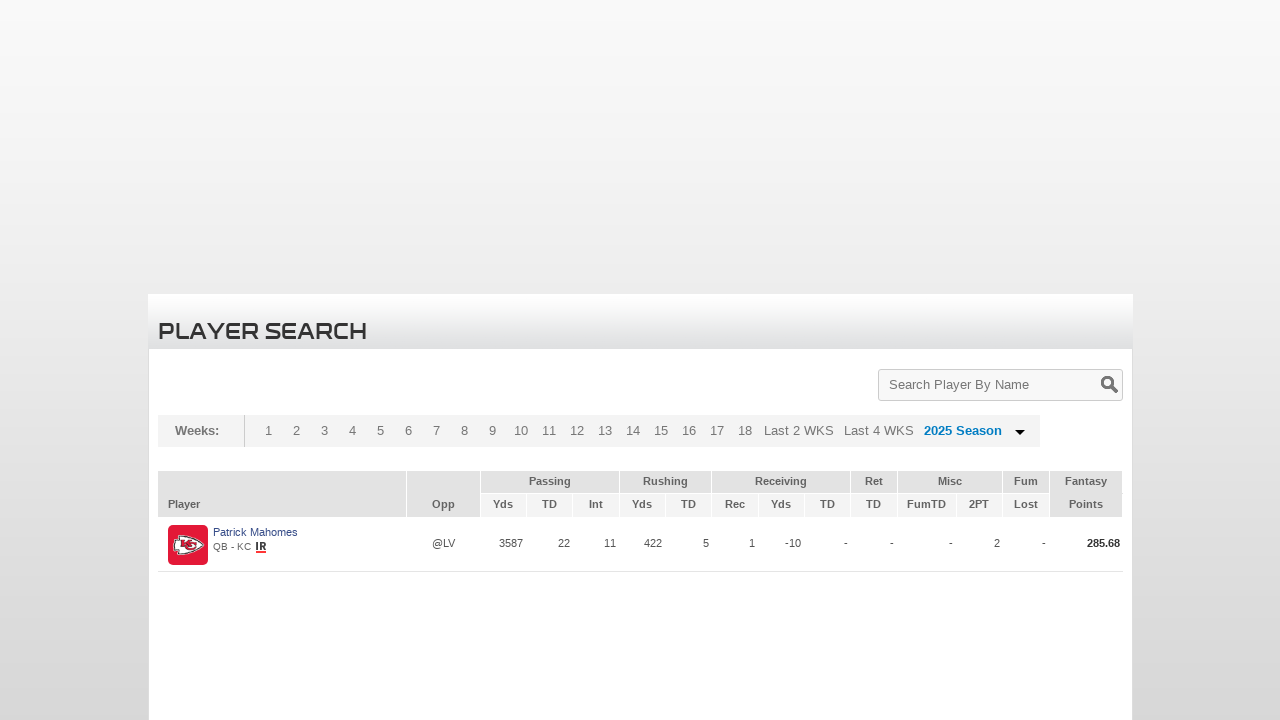

Verified stat element with class statId-14 is present
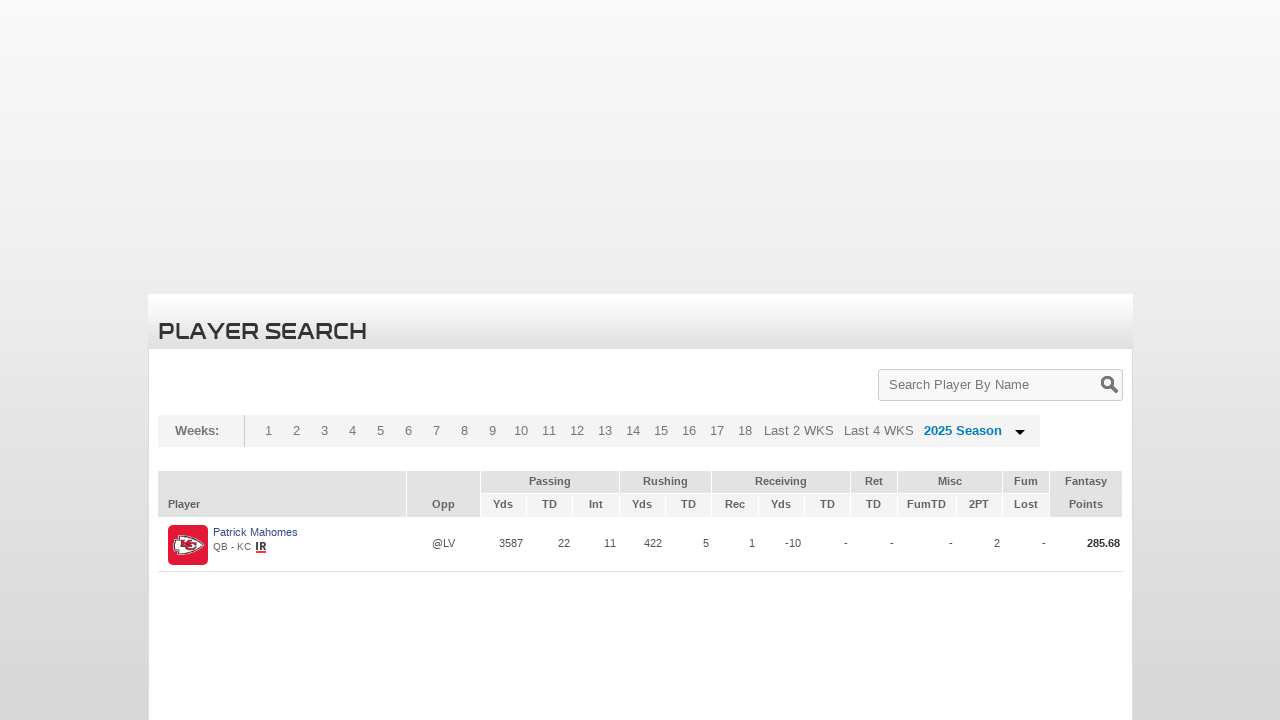

Verified stat element with class statId-30 is present
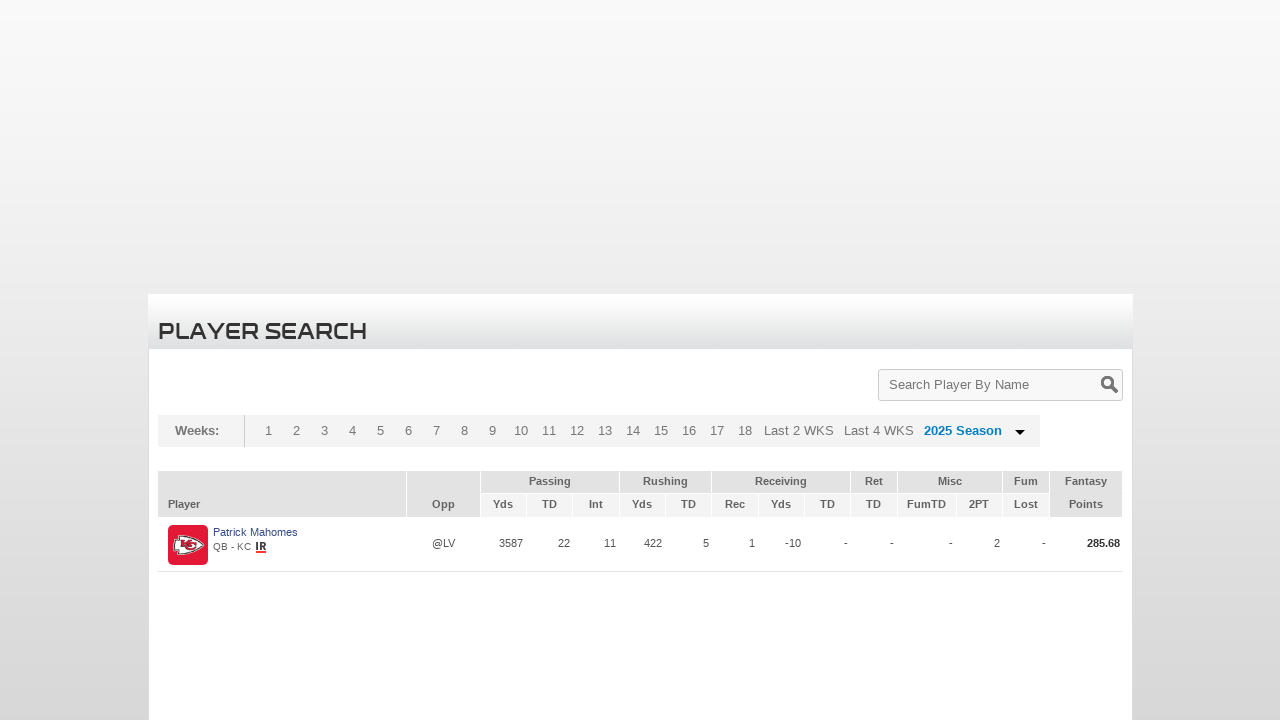

Verified player season total element is present
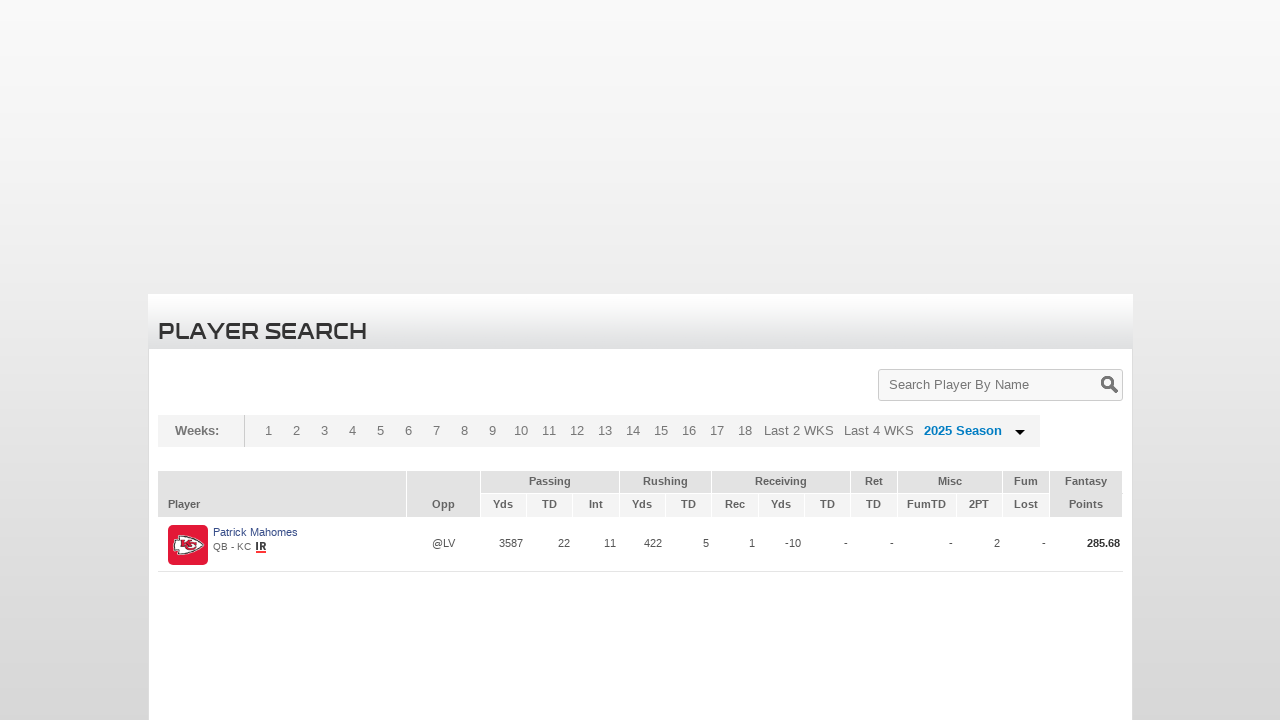

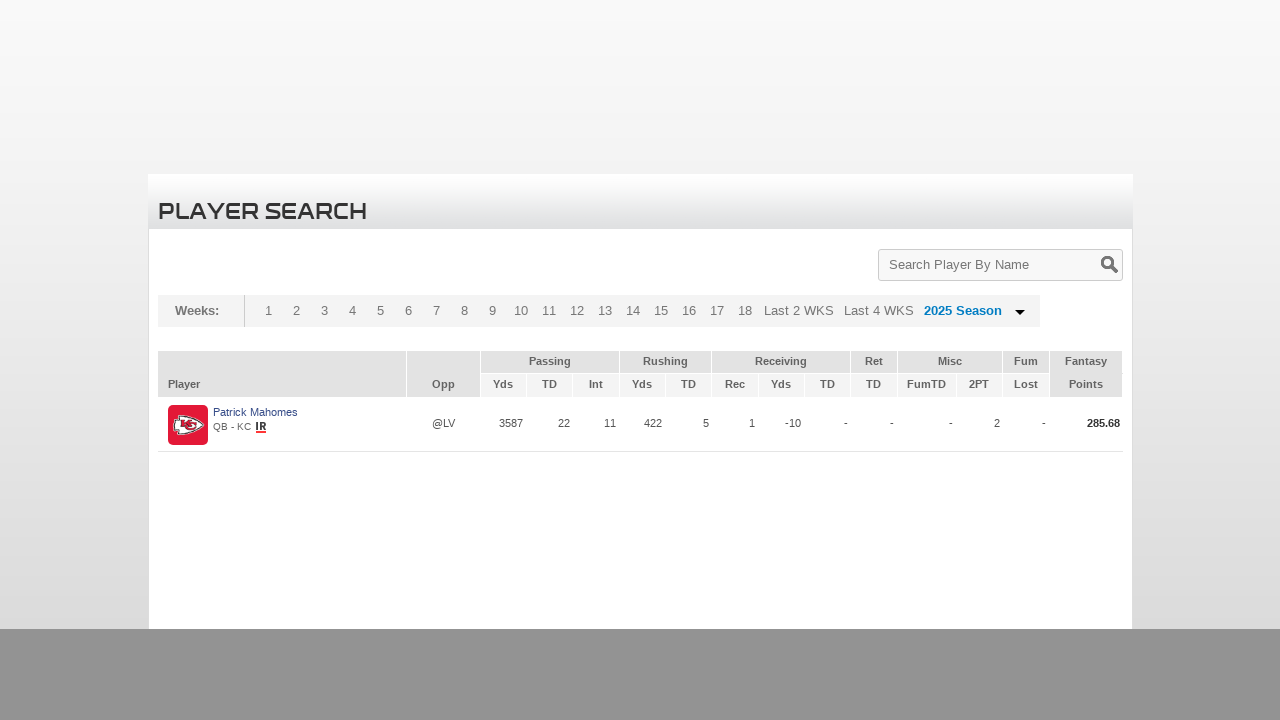